Tests un-marking items as complete by unchecking their checkboxes

Starting URL: https://demo.playwright.dev/todomvc

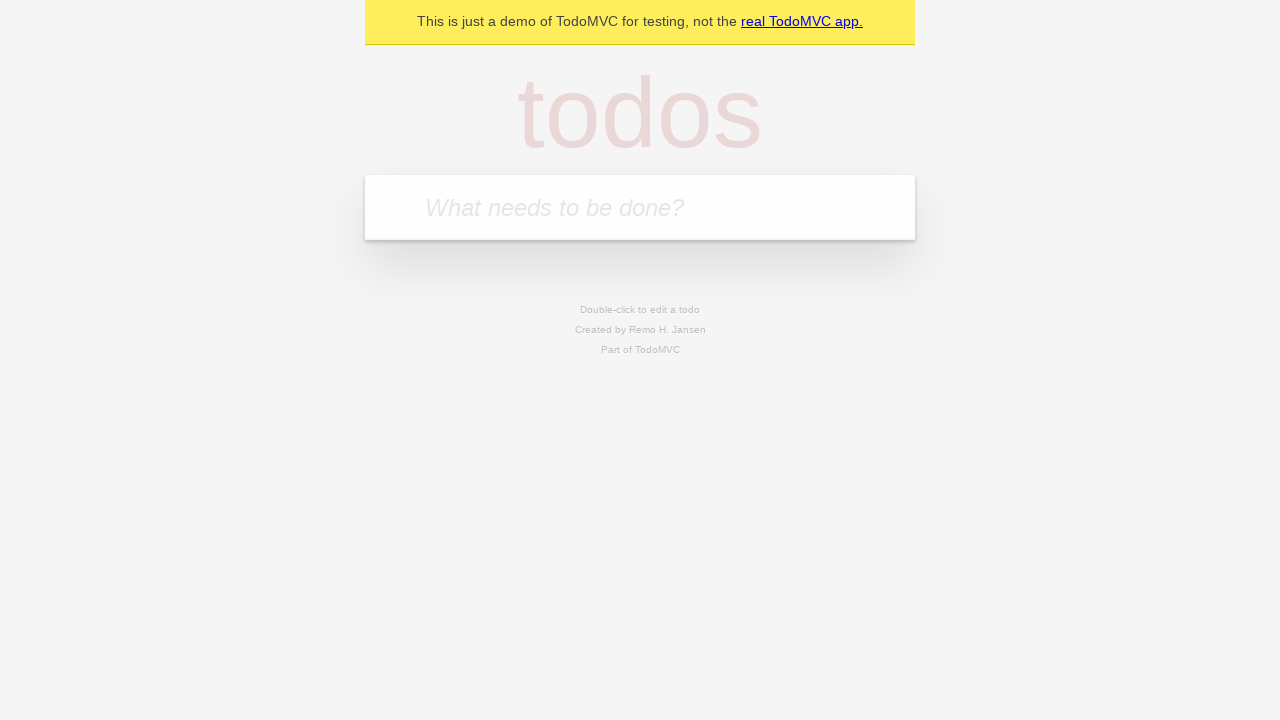

Filled todo input with 'buy some cheese' on internal:attr=[placeholder="What needs to be done?"i]
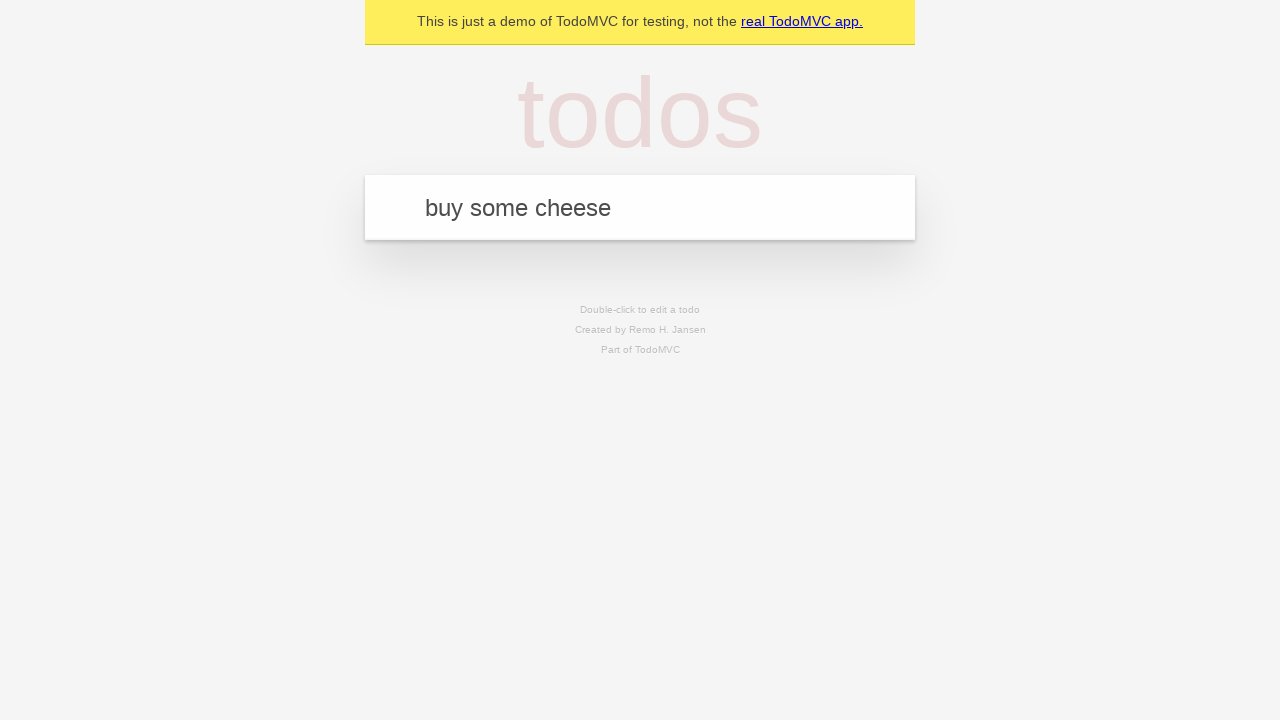

Pressed Enter to create first todo item on internal:attr=[placeholder="What needs to be done?"i]
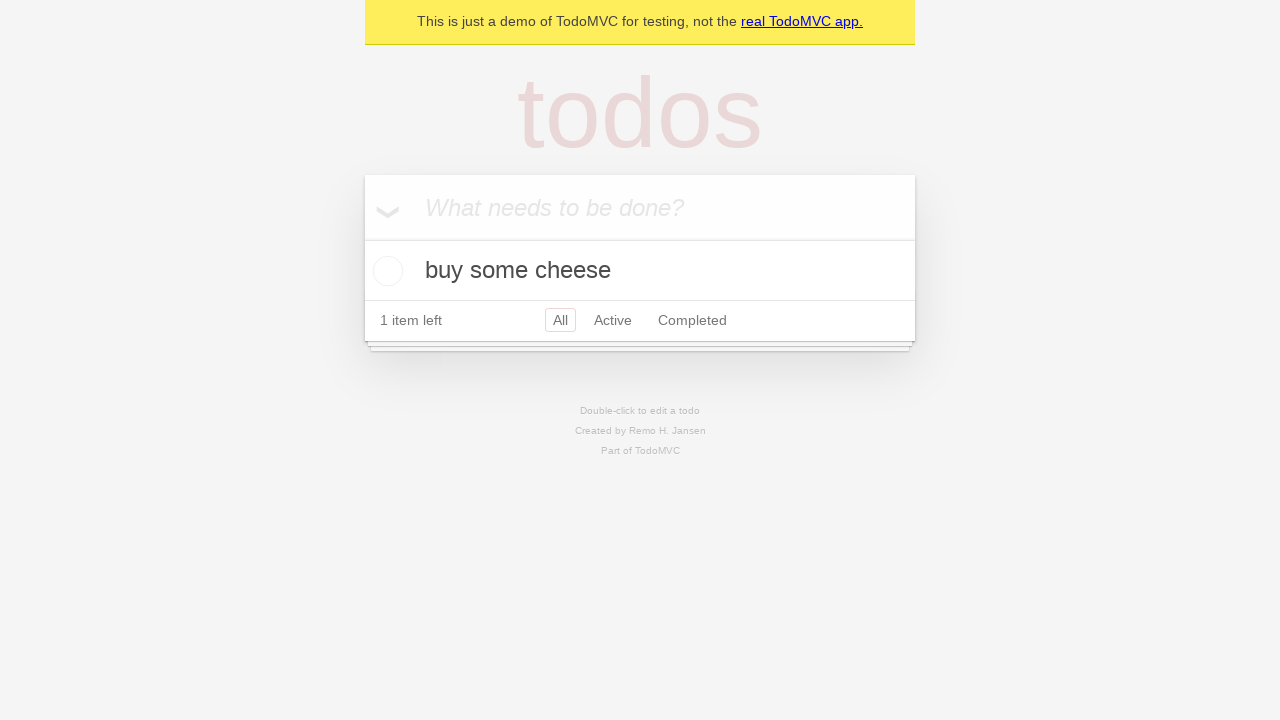

Filled todo input with 'feed the cat' on internal:attr=[placeholder="What needs to be done?"i]
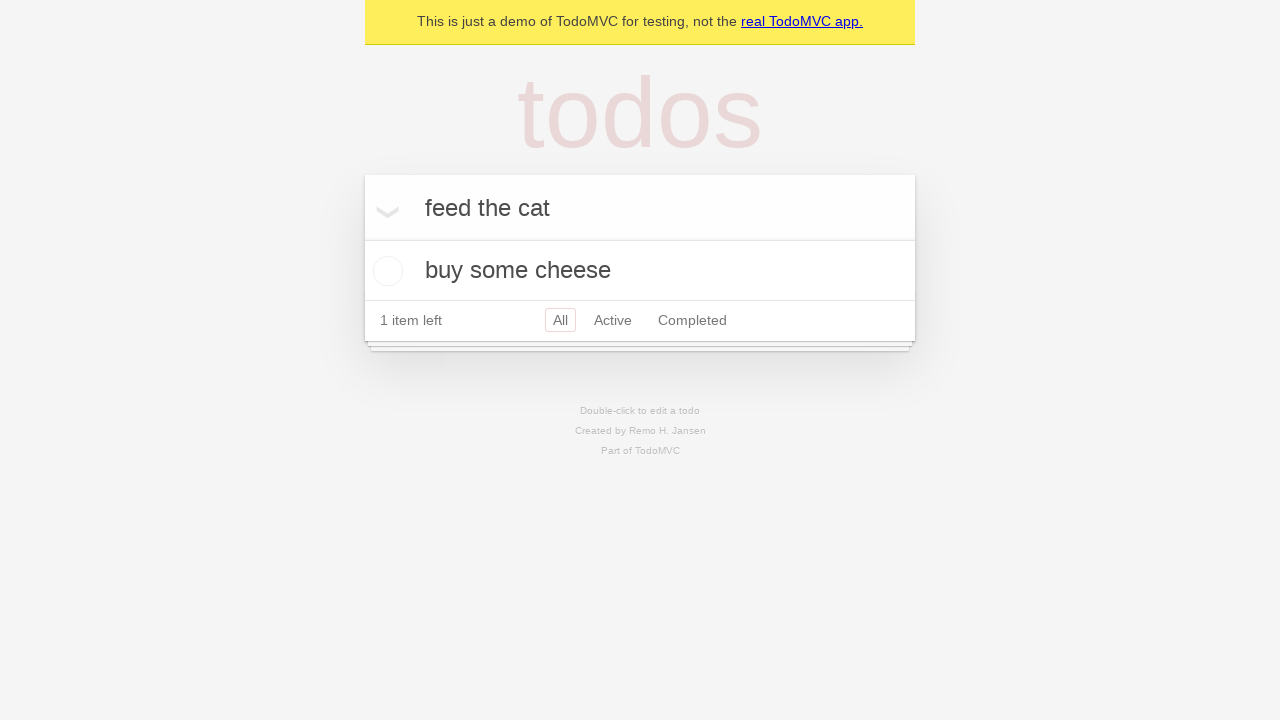

Pressed Enter to create second todo item on internal:attr=[placeholder="What needs to be done?"i]
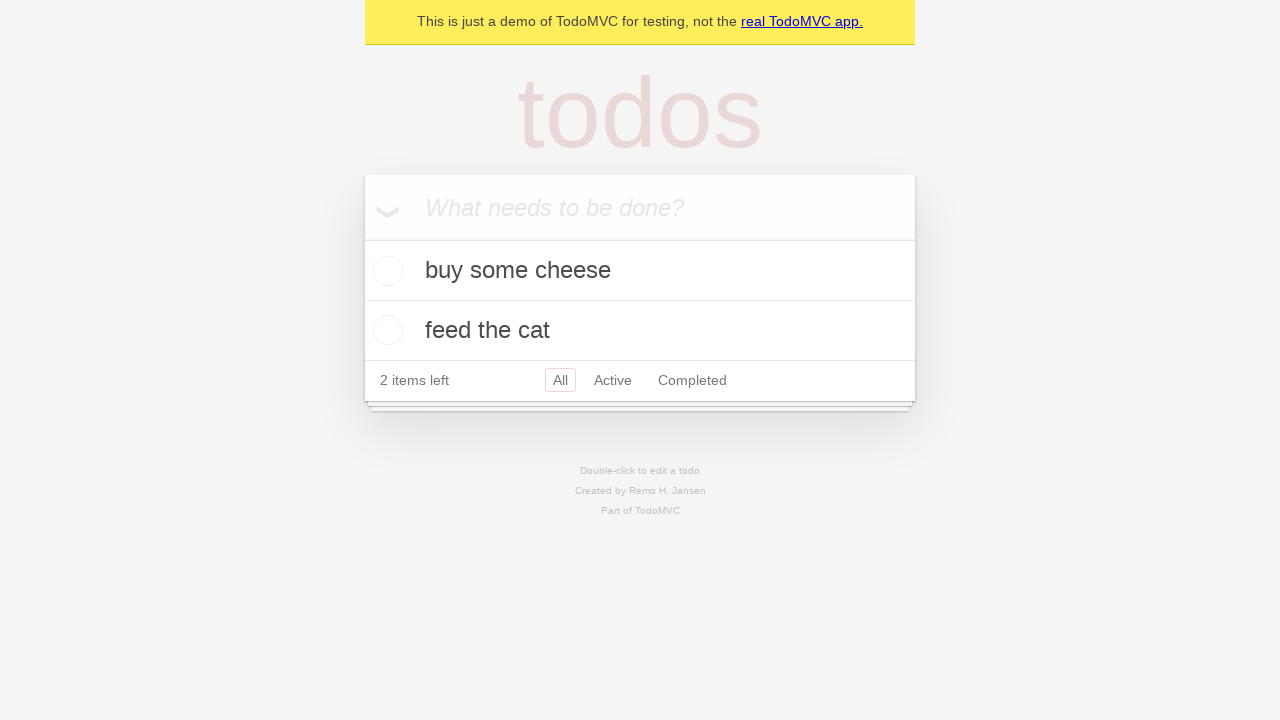

Waited for second todo item to appear
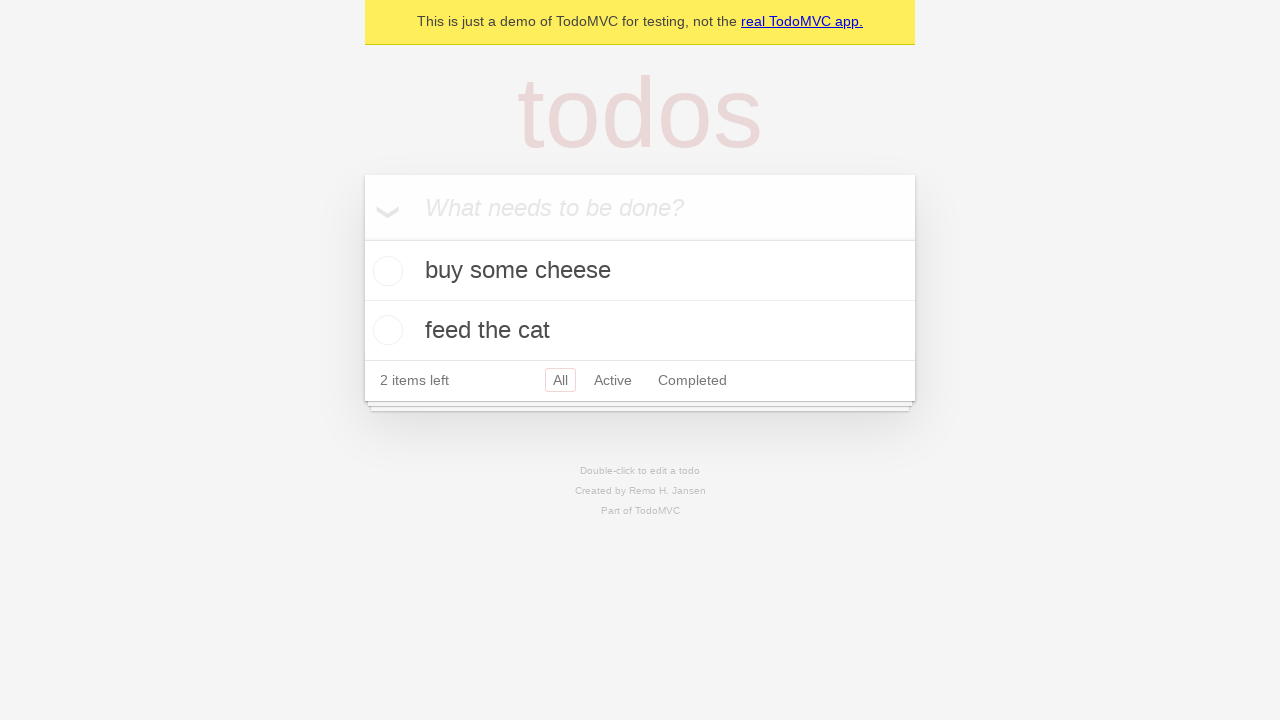

Checked the first todo item checkbox at (385, 271) on [data-testid='todo-item'] >> nth=0 >> internal:role=checkbox
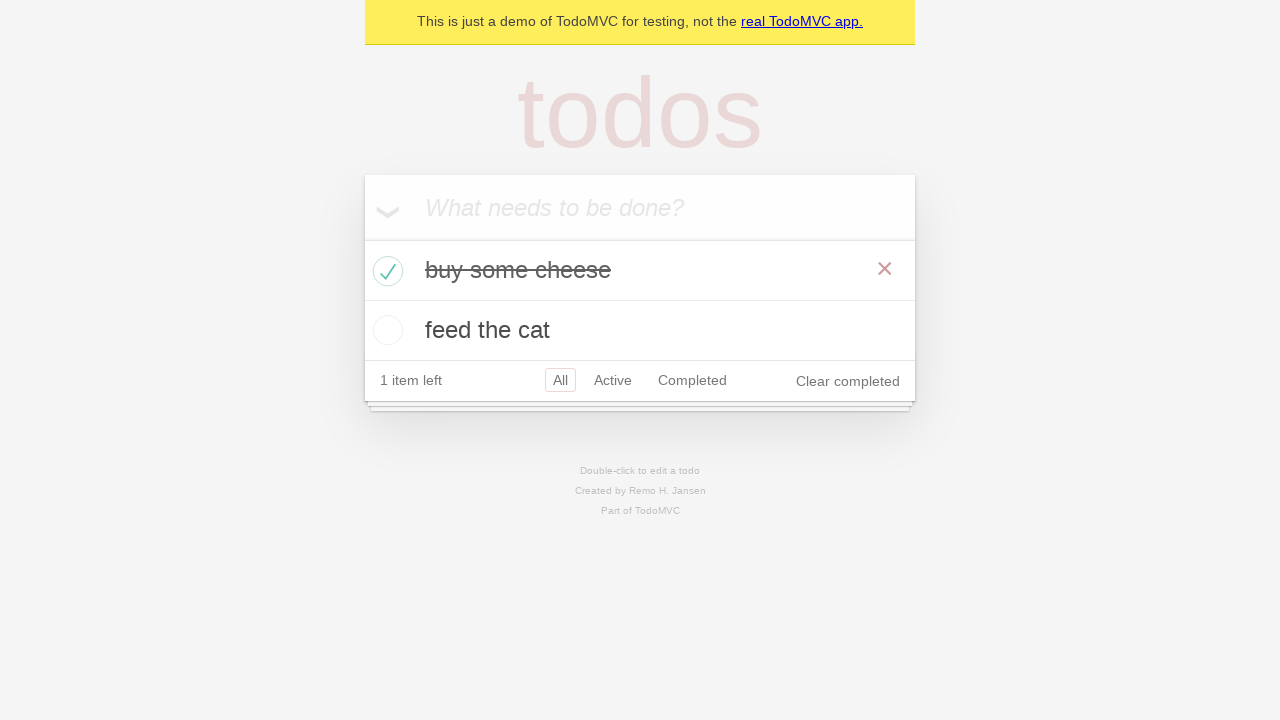

Unchecked the first todo item checkbox to un-mark it as complete at (385, 271) on [data-testid='todo-item'] >> nth=0 >> internal:role=checkbox
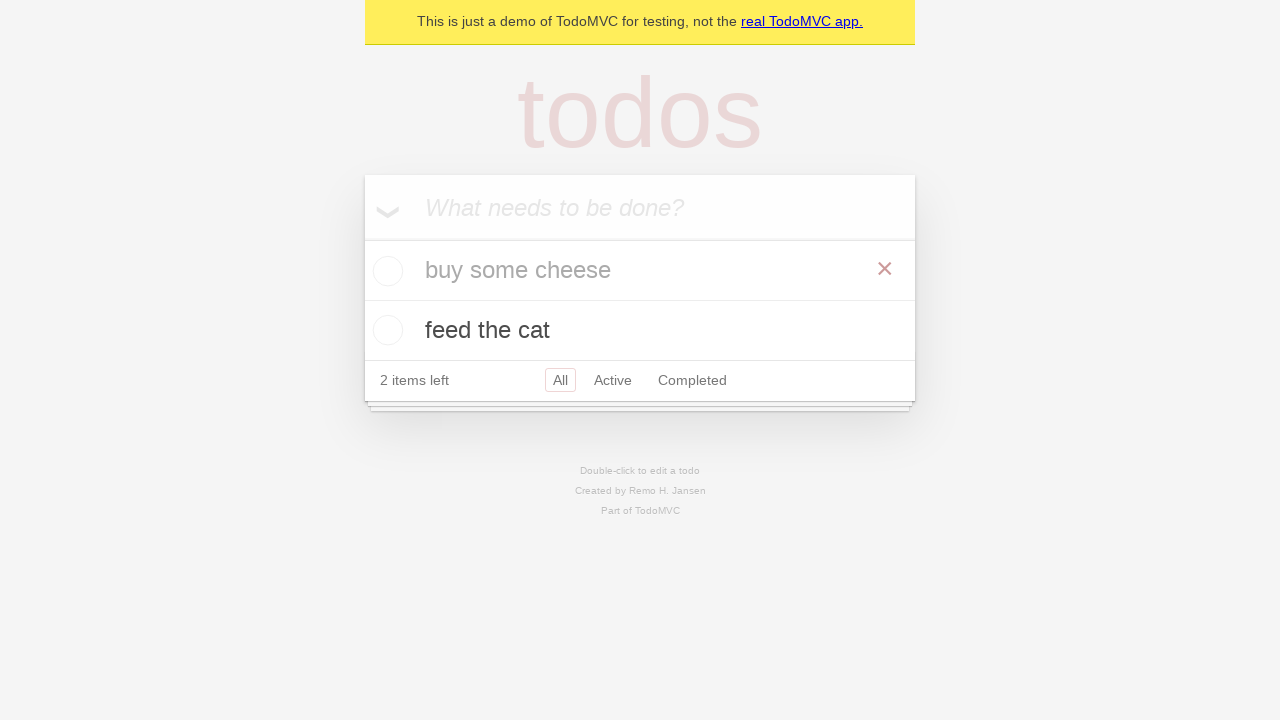

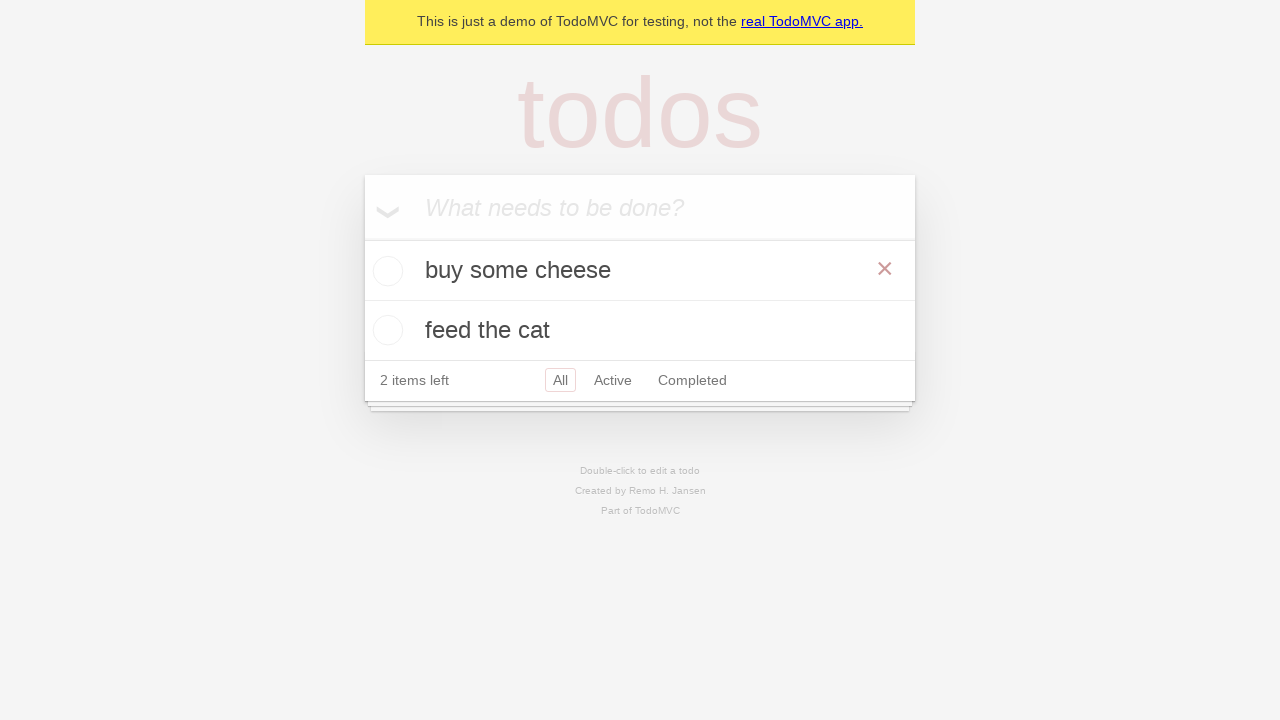